Tests navigation through a demo application by clicking on "Quick Start" and "Web Table" links, then verifies table data is accessible using XPath axis selectors.

Starting URL: https://demoapps.qspiders.com

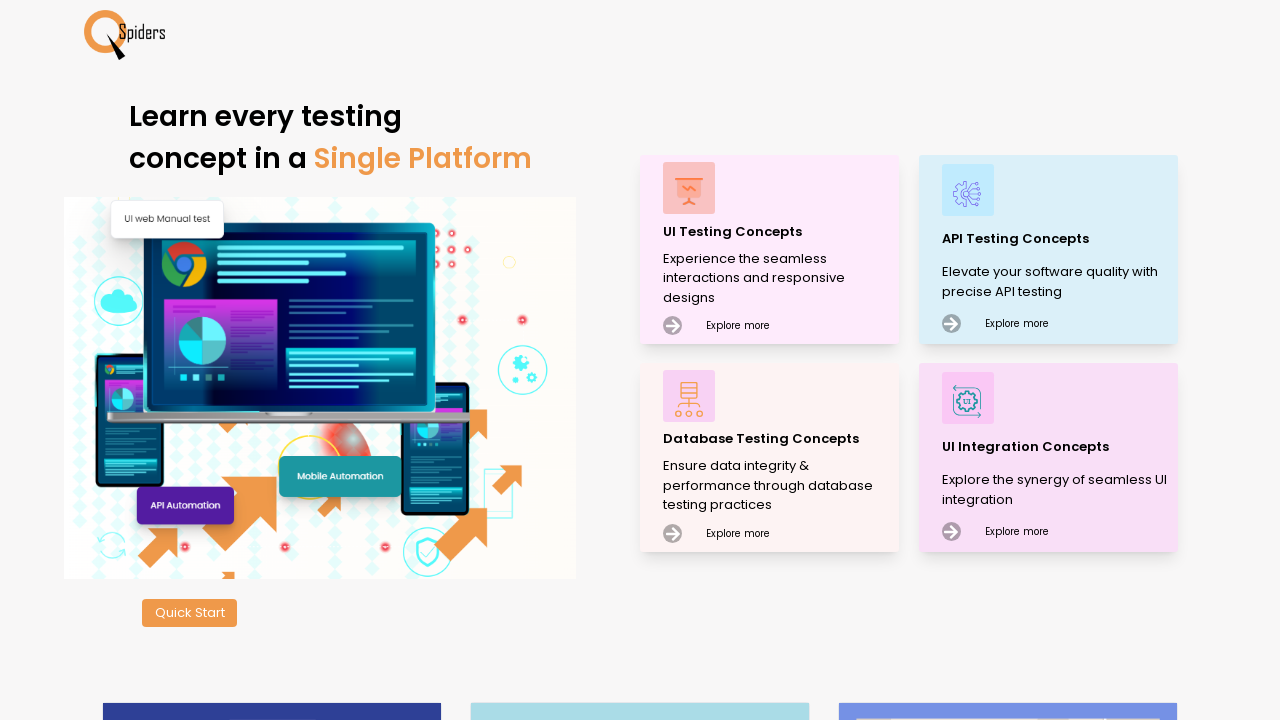

Clicked on 'Quick Start' link at (190, 613) on text=Quick Start
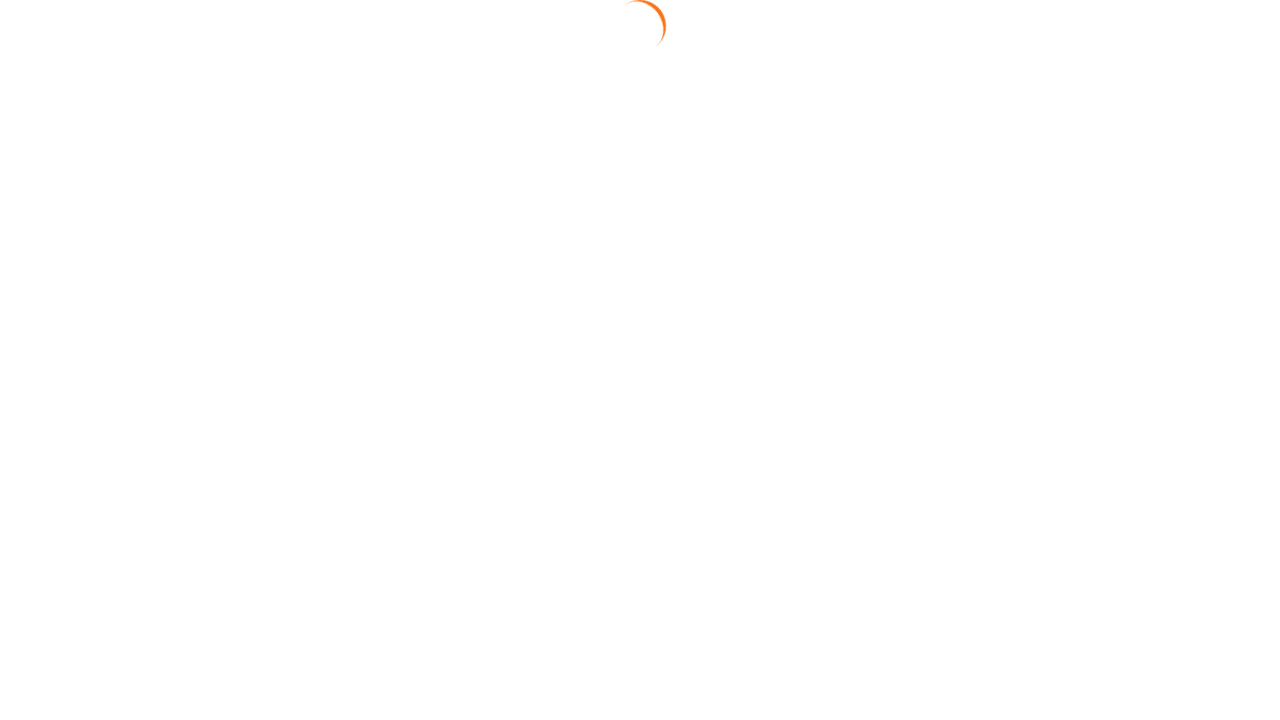

Waited for page to reach networkidle state
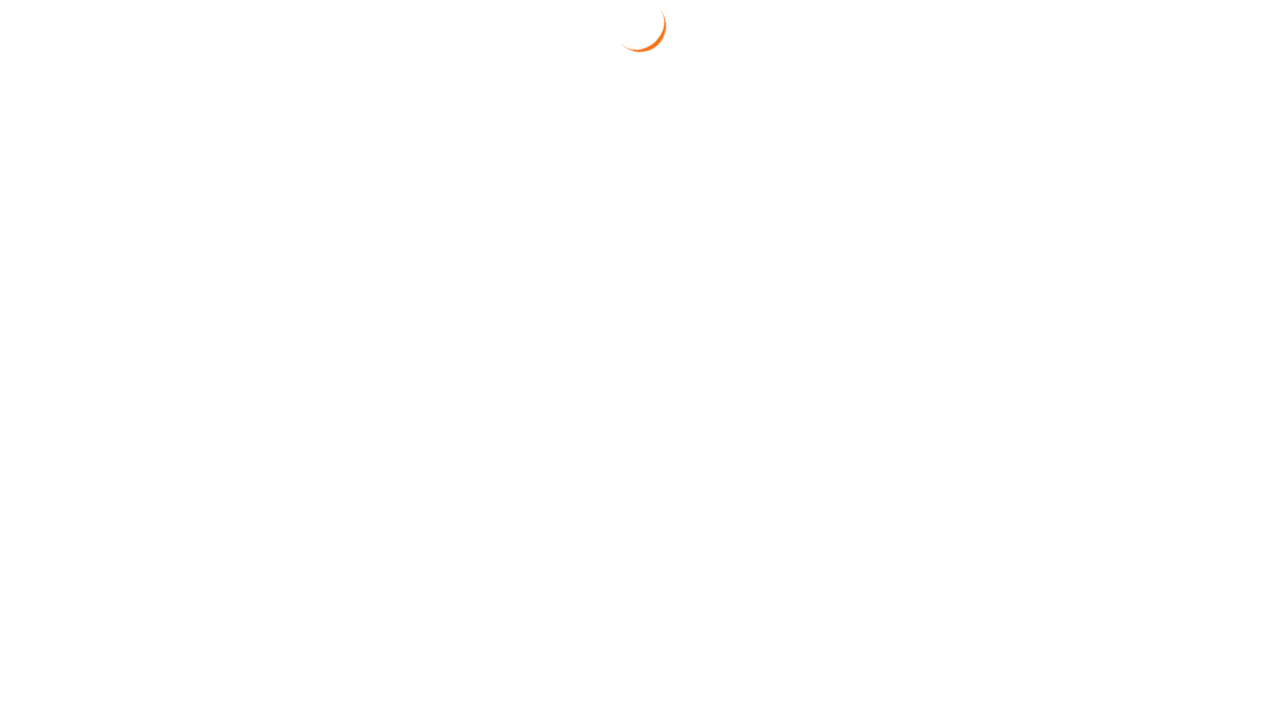

Clicked on 'Web Table' link at (54, 373) on text=Web Table
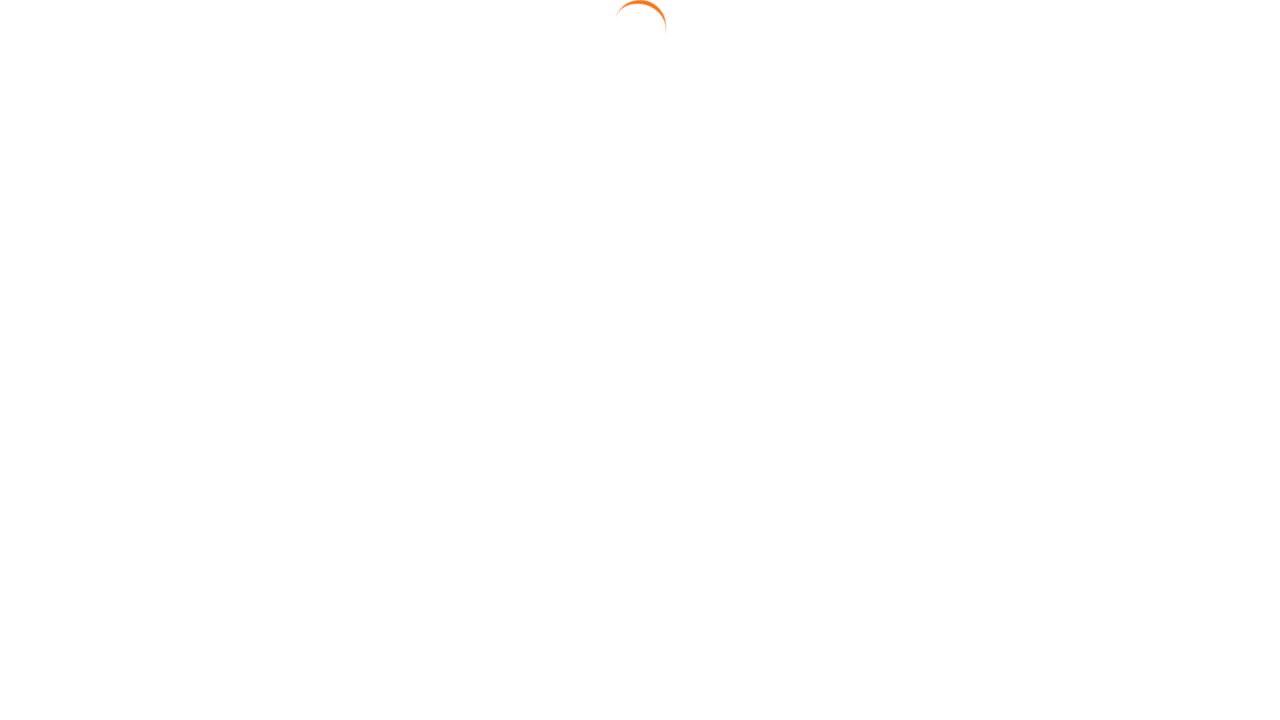

Verified SAMSUNG Galaxy table header is present
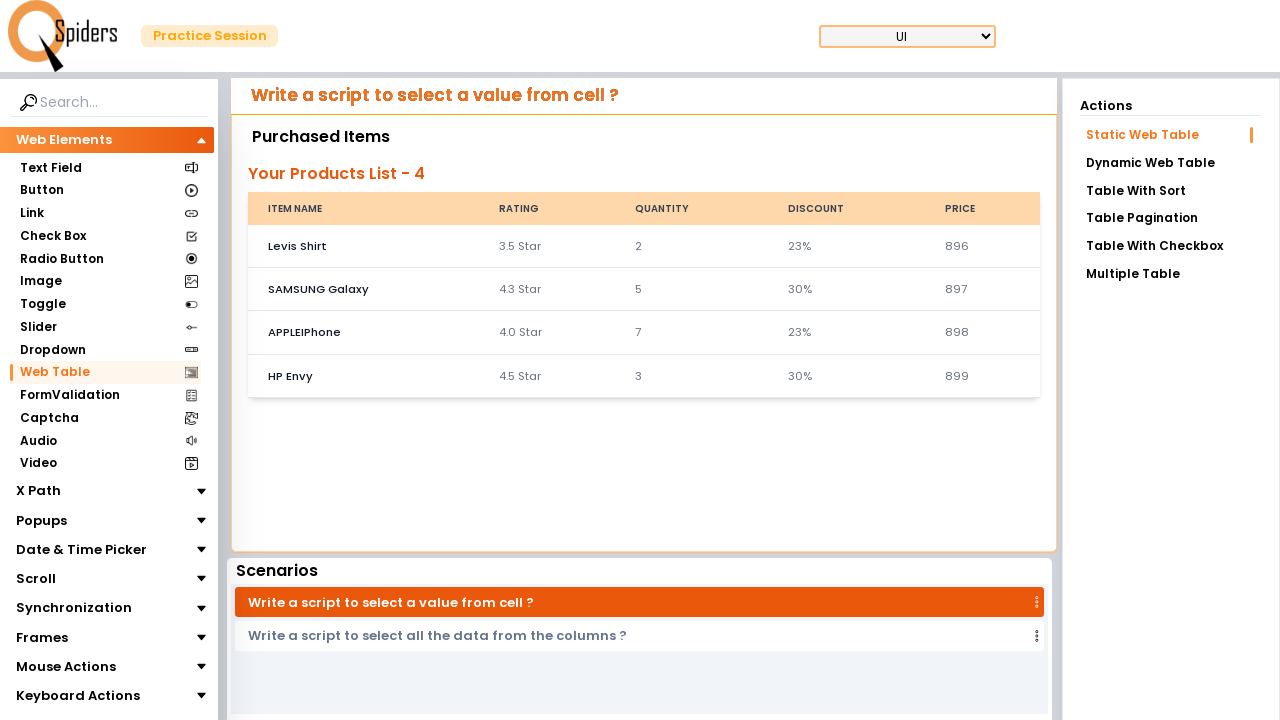

Verified 4th column cell following SAMSUNG Galaxy header is accessible using XPath axis selector
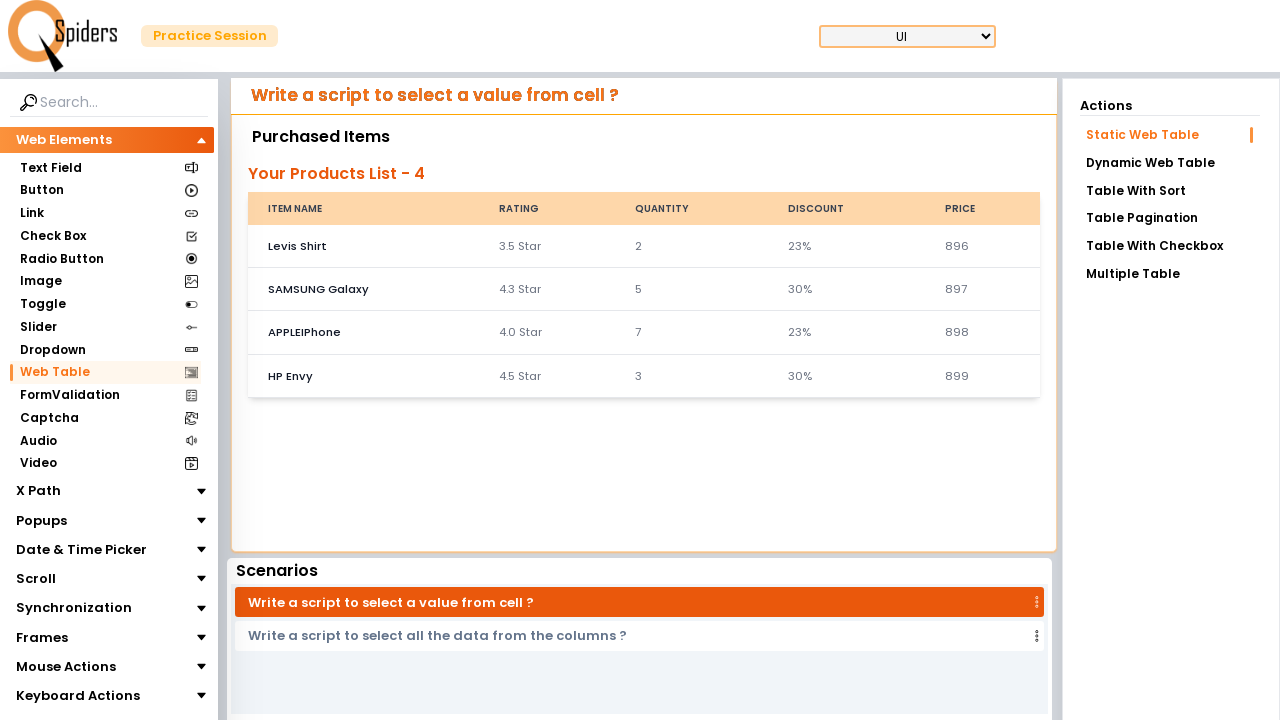

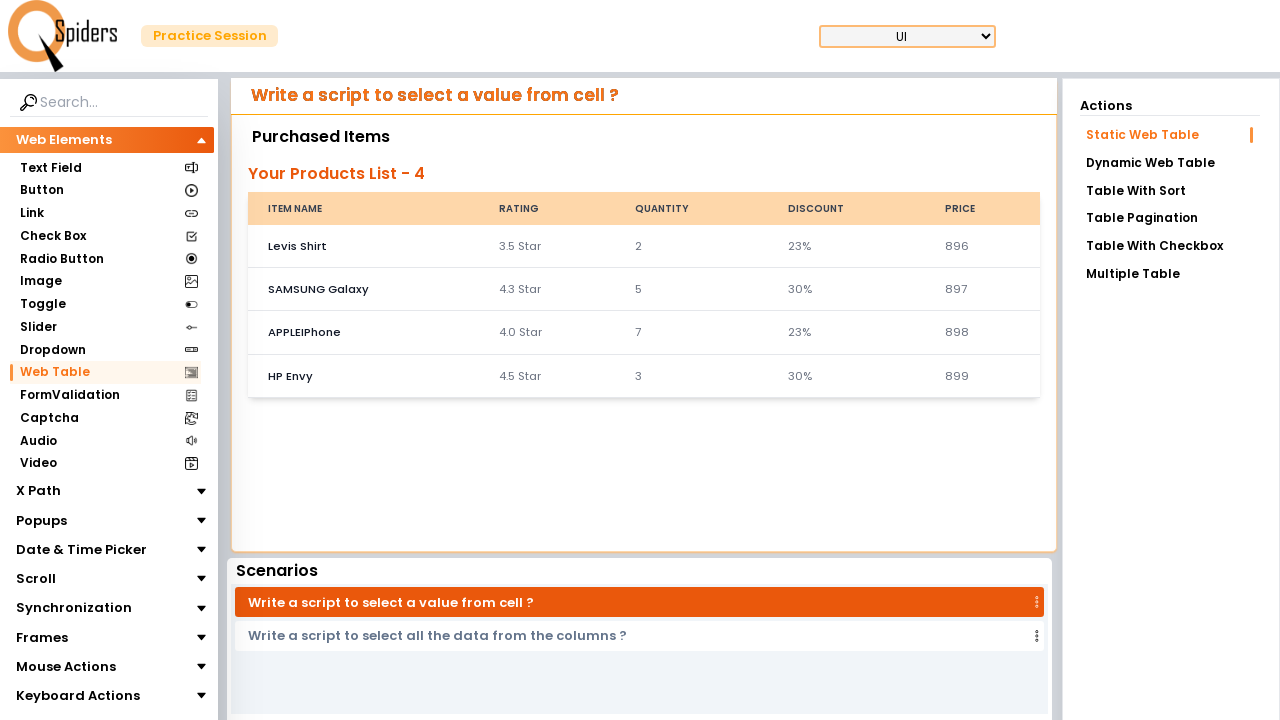